Tests the scroll to top button functionality

Starting URL: https://automationexercise.com/test_cases

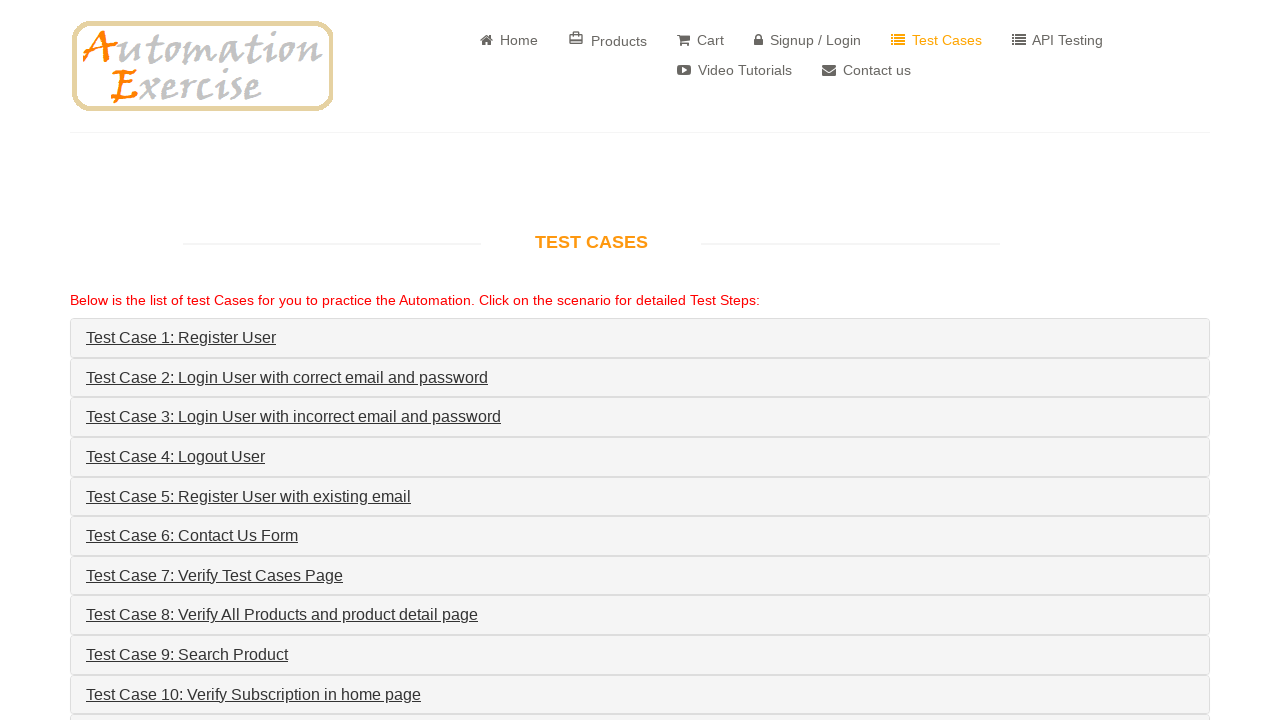

Scrolled to bottom of page
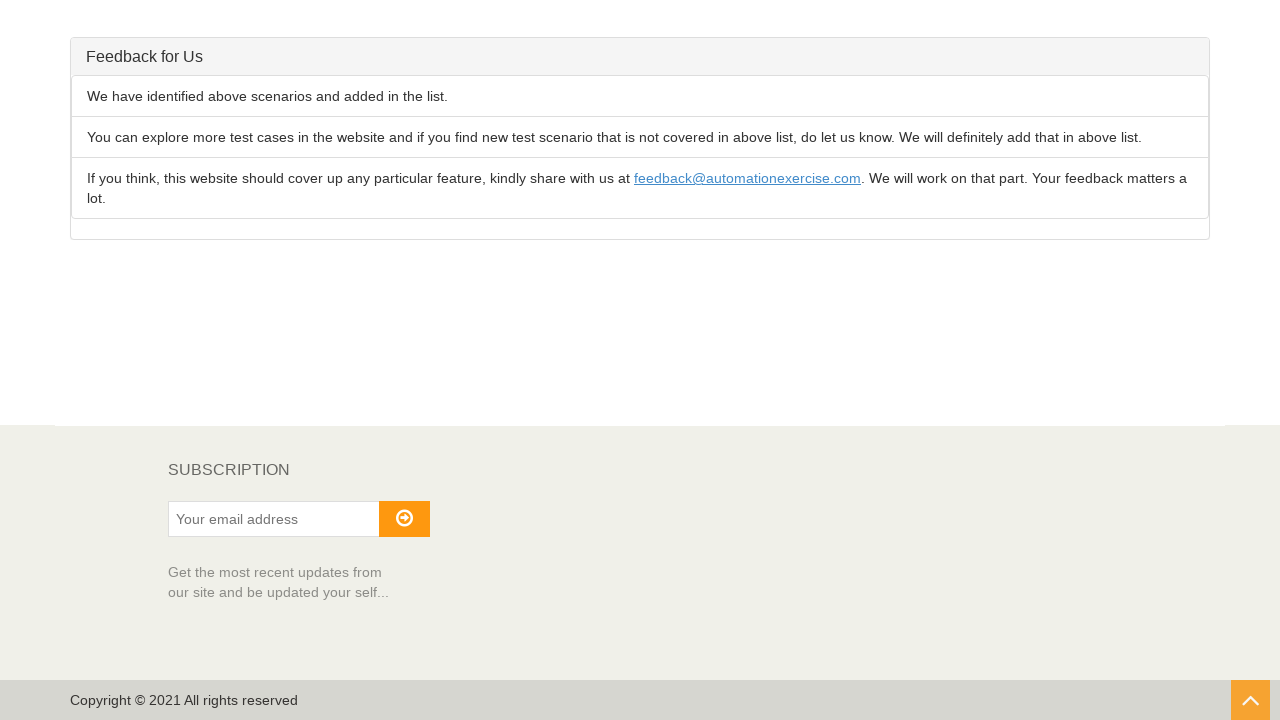

Waited for scroll animation to complete
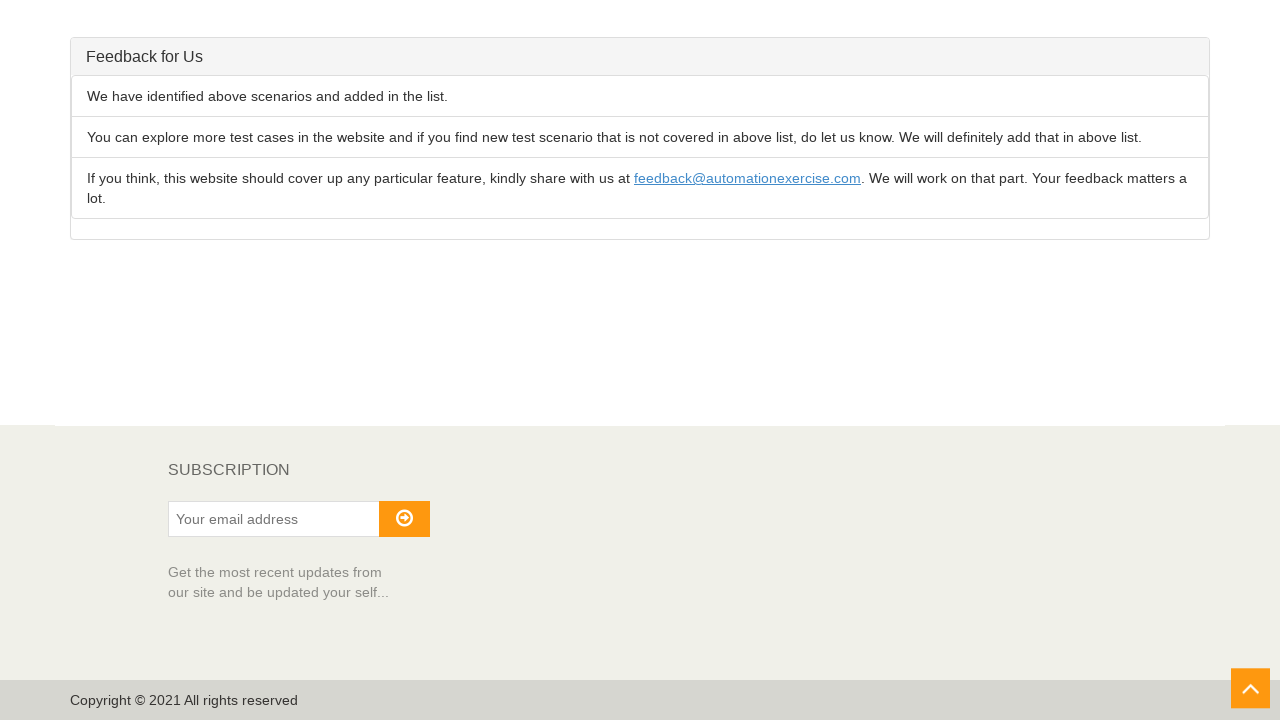

Clicked scroll to top button at (1250, 700) on #scrollUp, a.scroll-top, [class*='scroll-up']
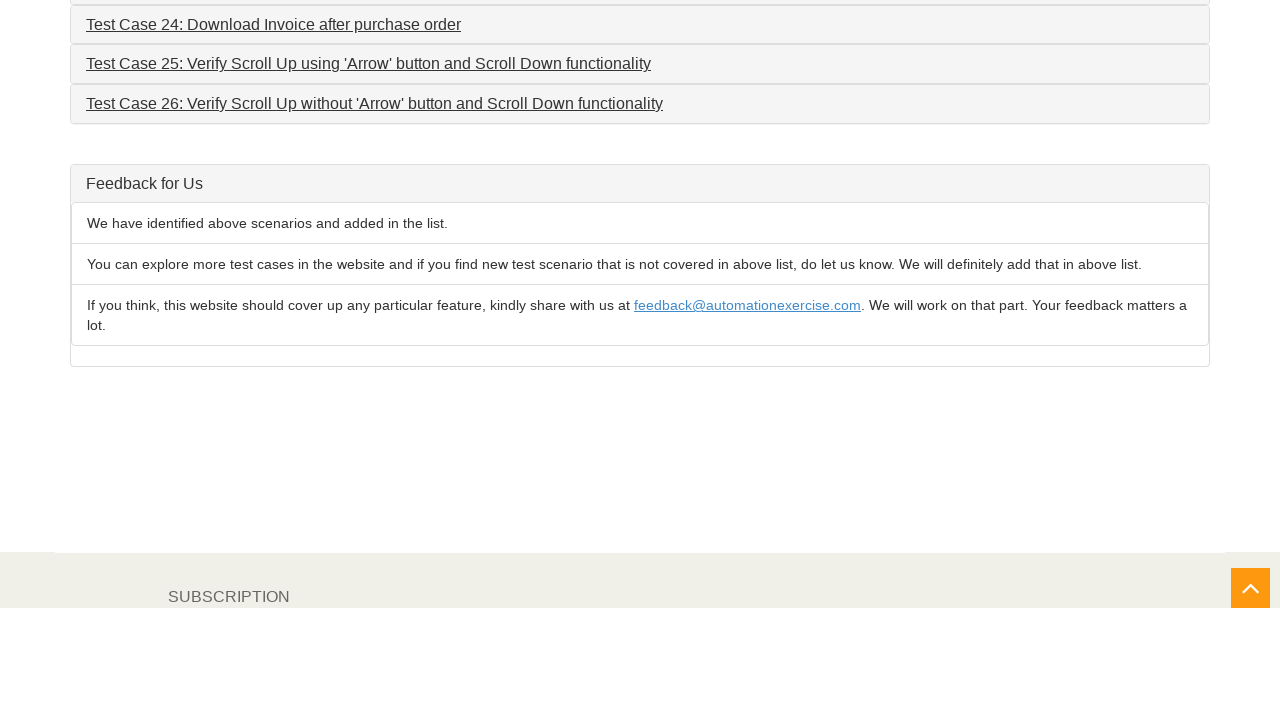

Waited for scroll to top animation to complete
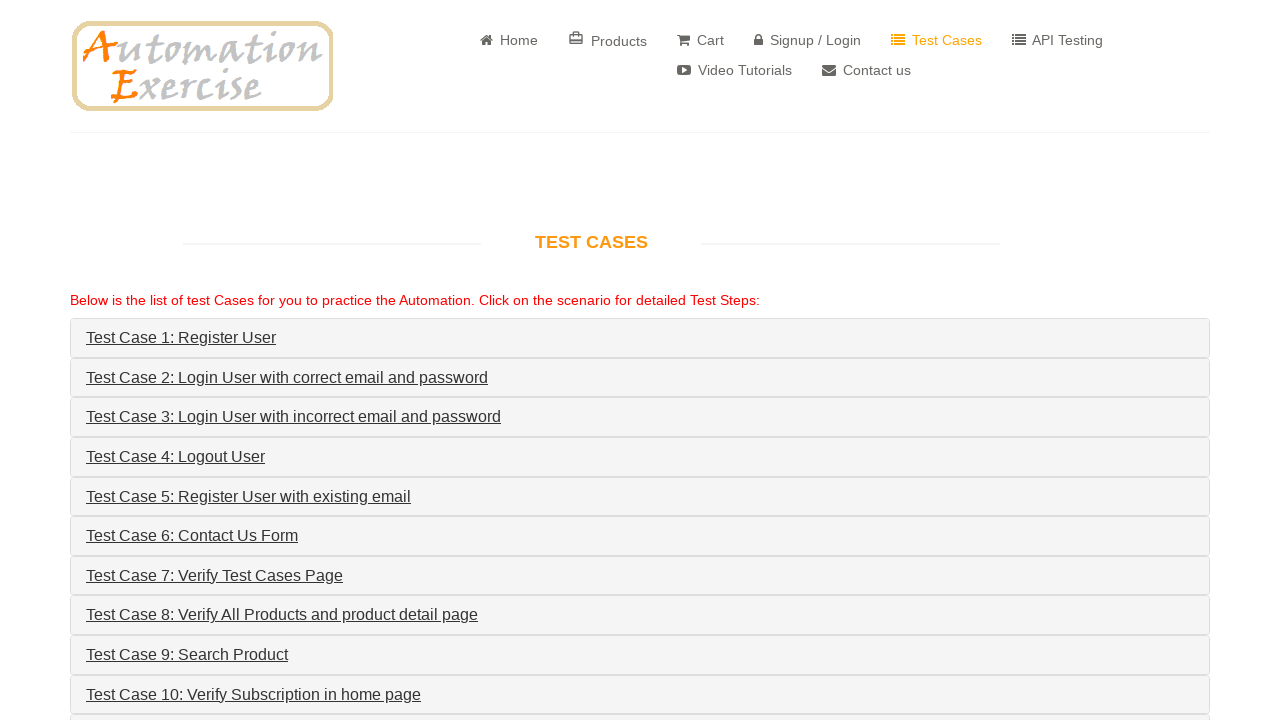

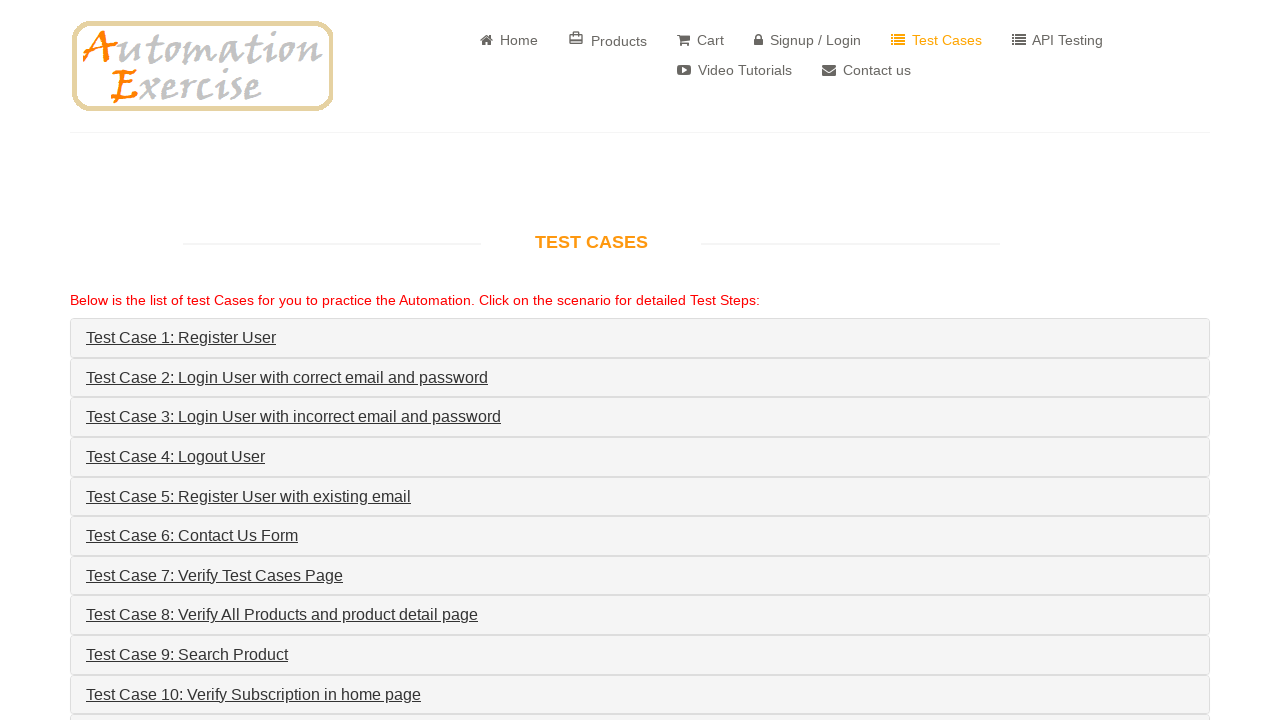